Navigates to a YouTube video, expands the description, opens the transcript panel, and processes the transcript segments

Starting URL: https://www.youtube.com/watch?v=olU_Qm6DJtA

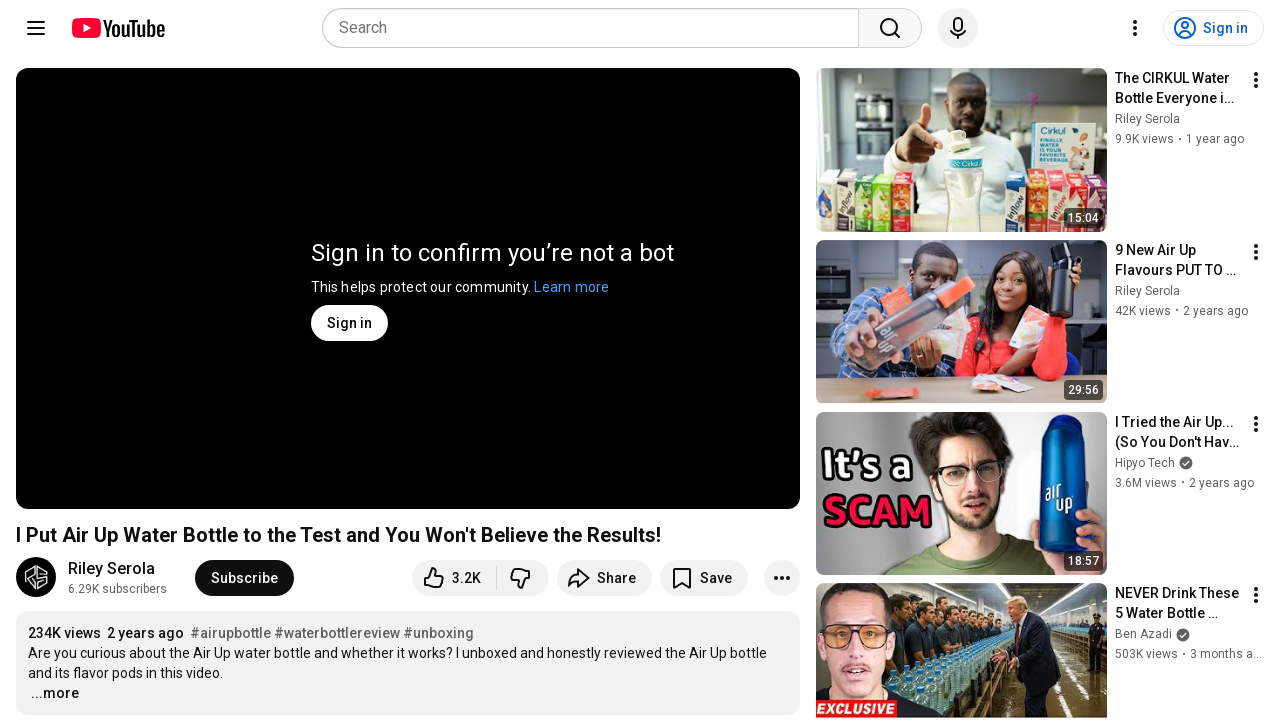

Clicked 'Show more' button to expand video description at (782, 578) on #button-shape button
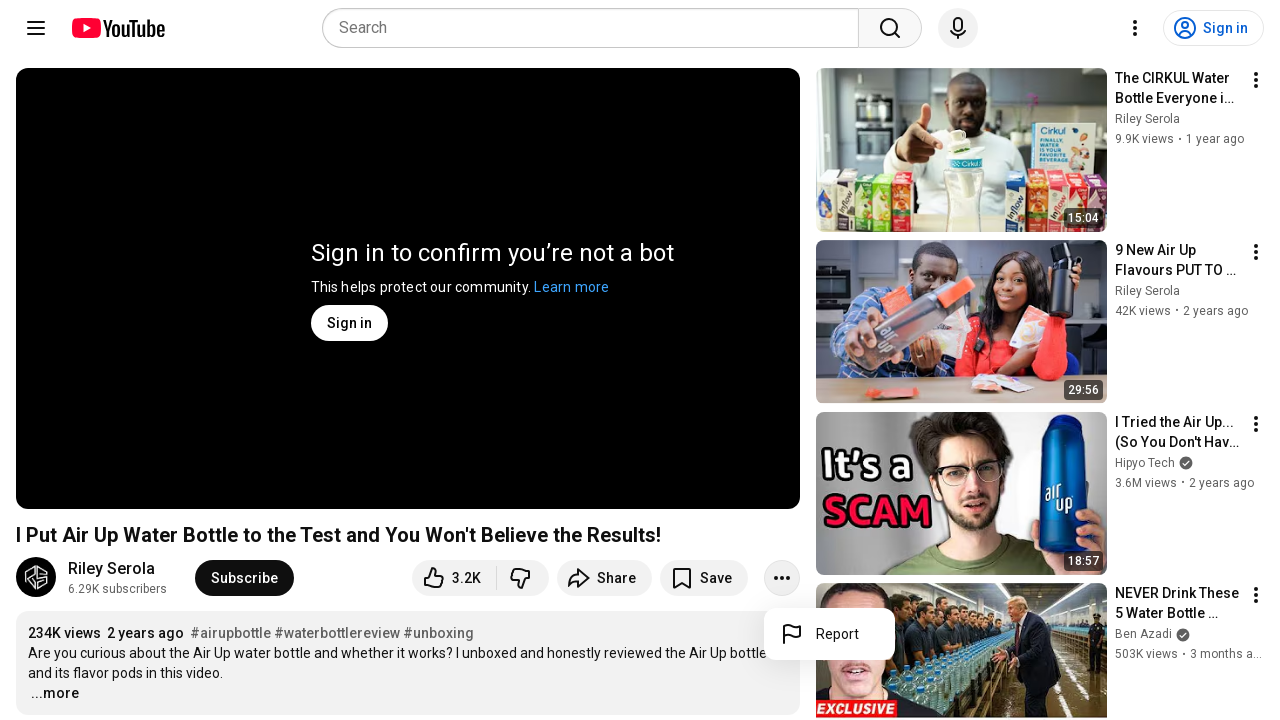

No transcript available for this video on xpath=//yt-formatted-string[text()='Show transcript']
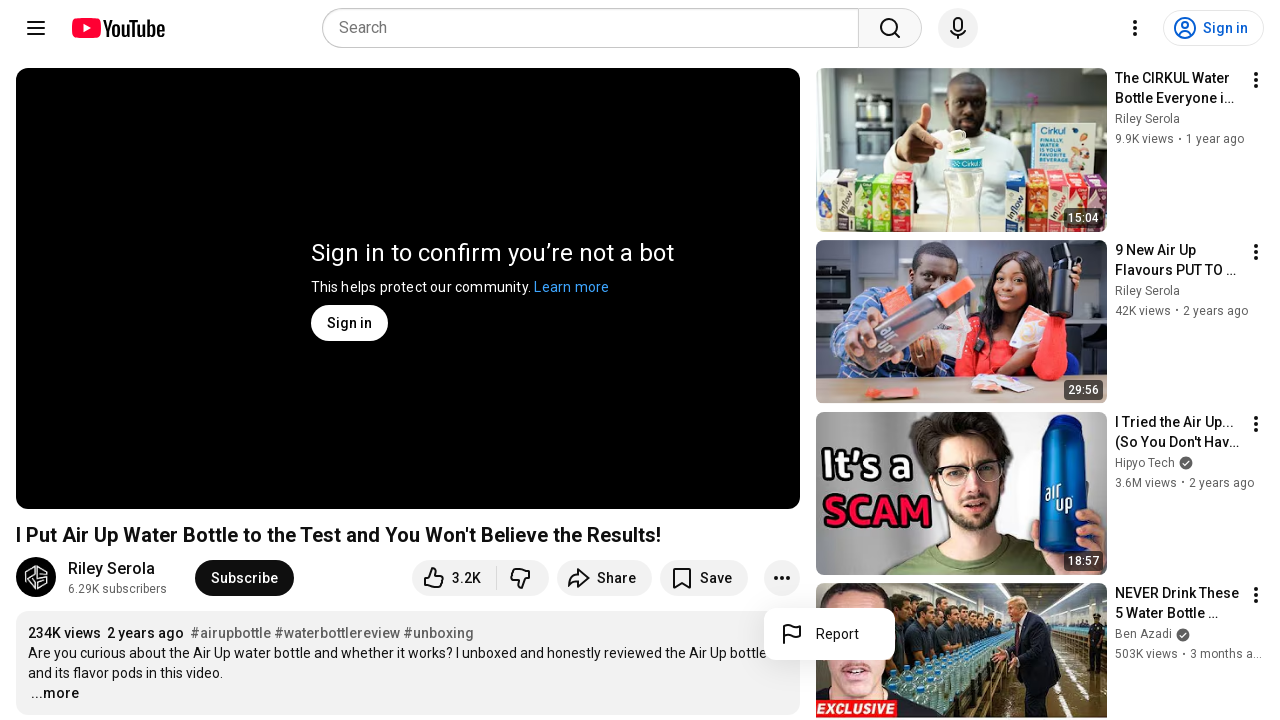

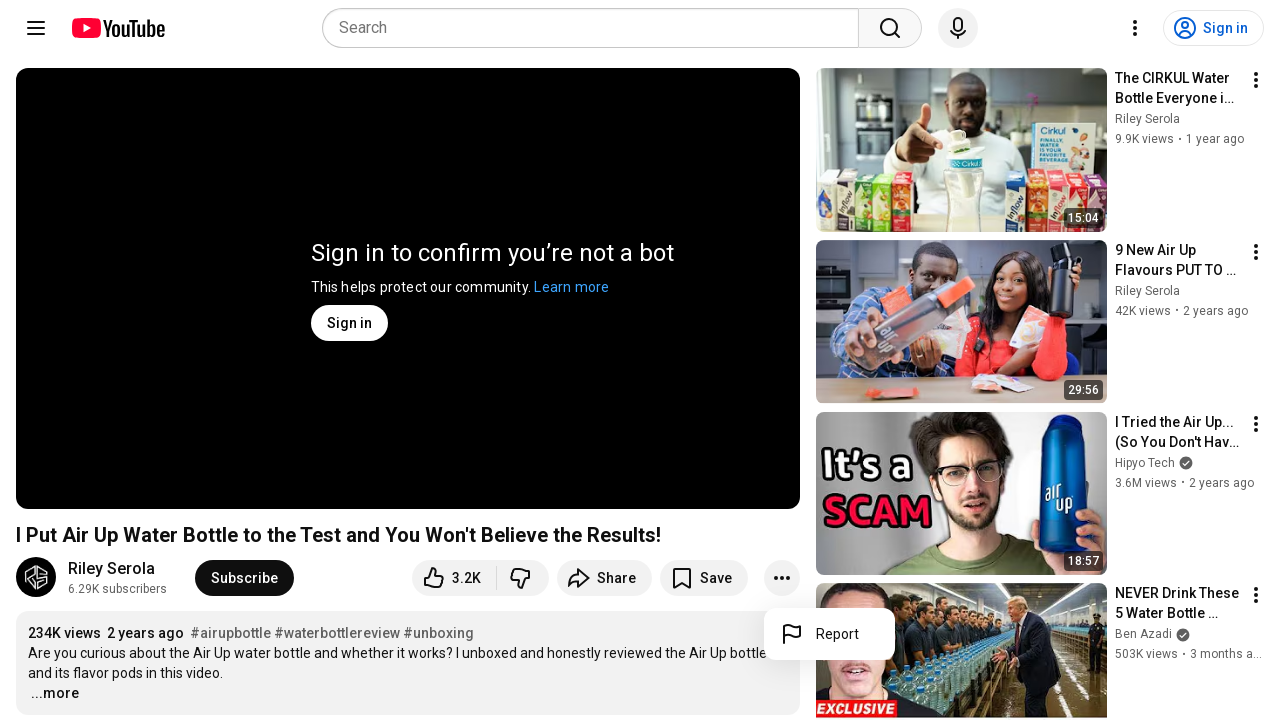